Tests multi-select dropdown functionality by selecting and deselecting various options using different selection methods

Starting URL: https://syntaxprojects.com/basic-select-dropdown-demo.php

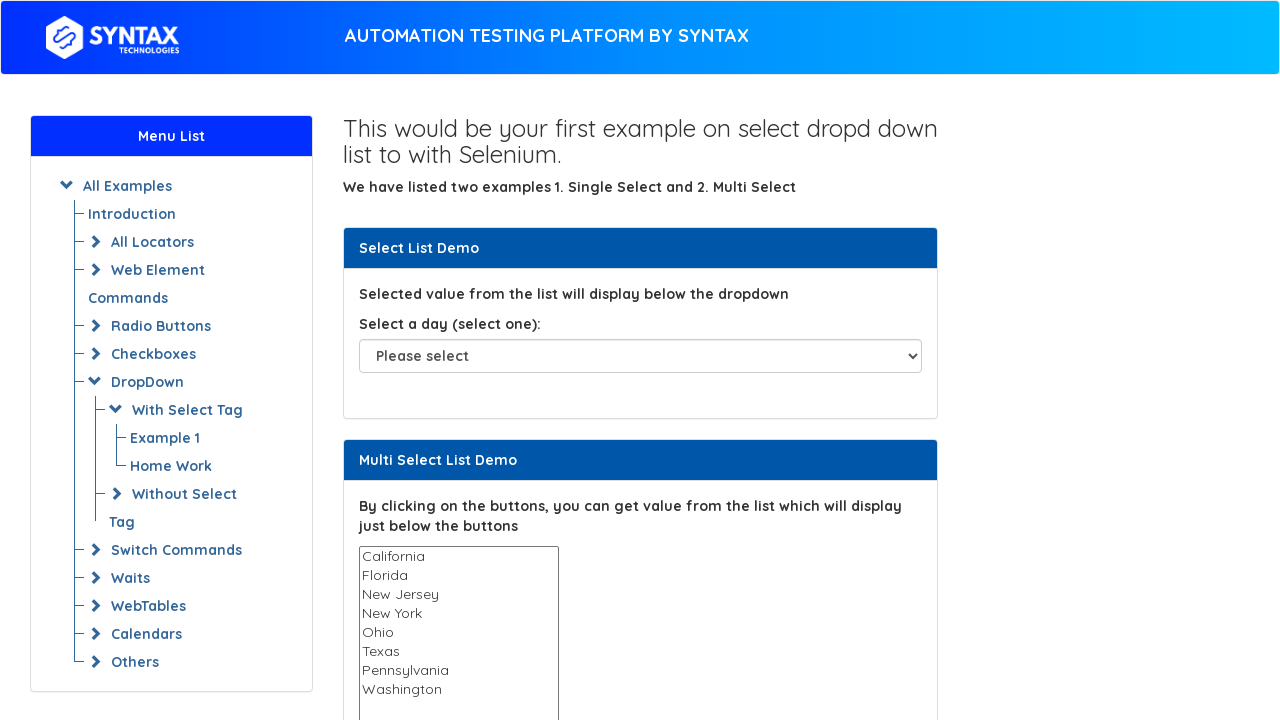

Located the multi-select dropdown element
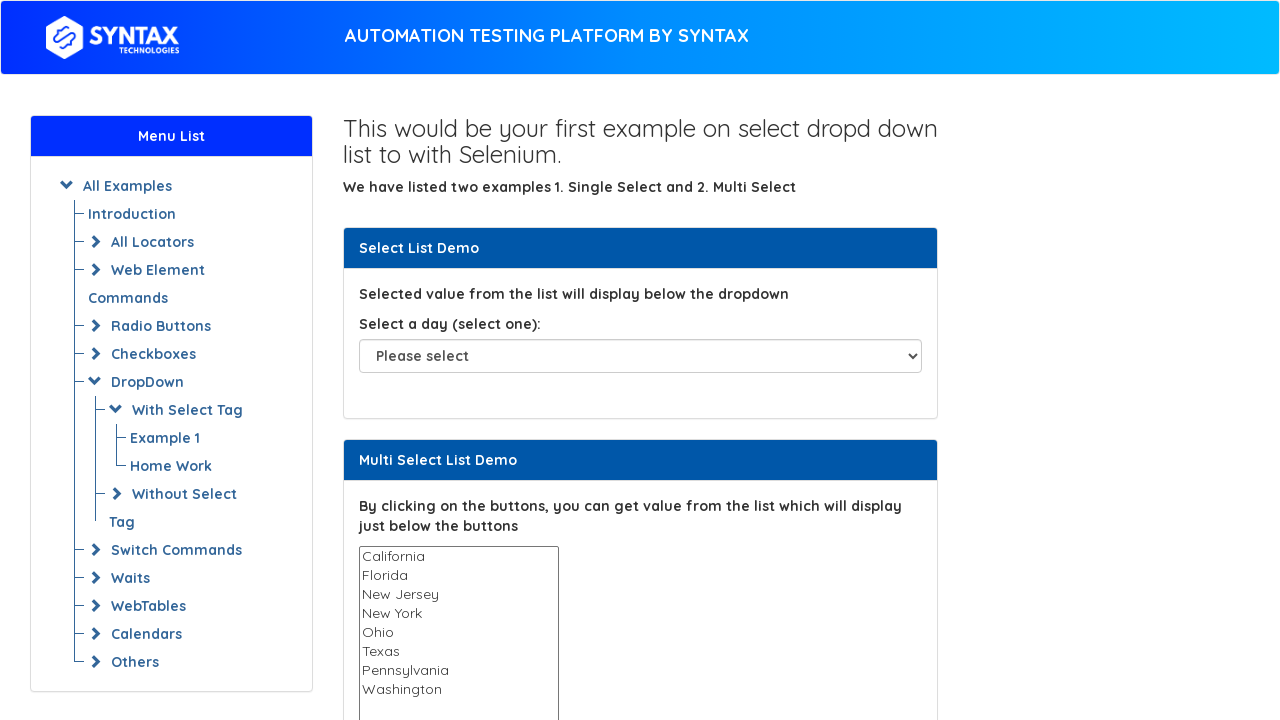

Selected 3rd option by index on select#multi-select
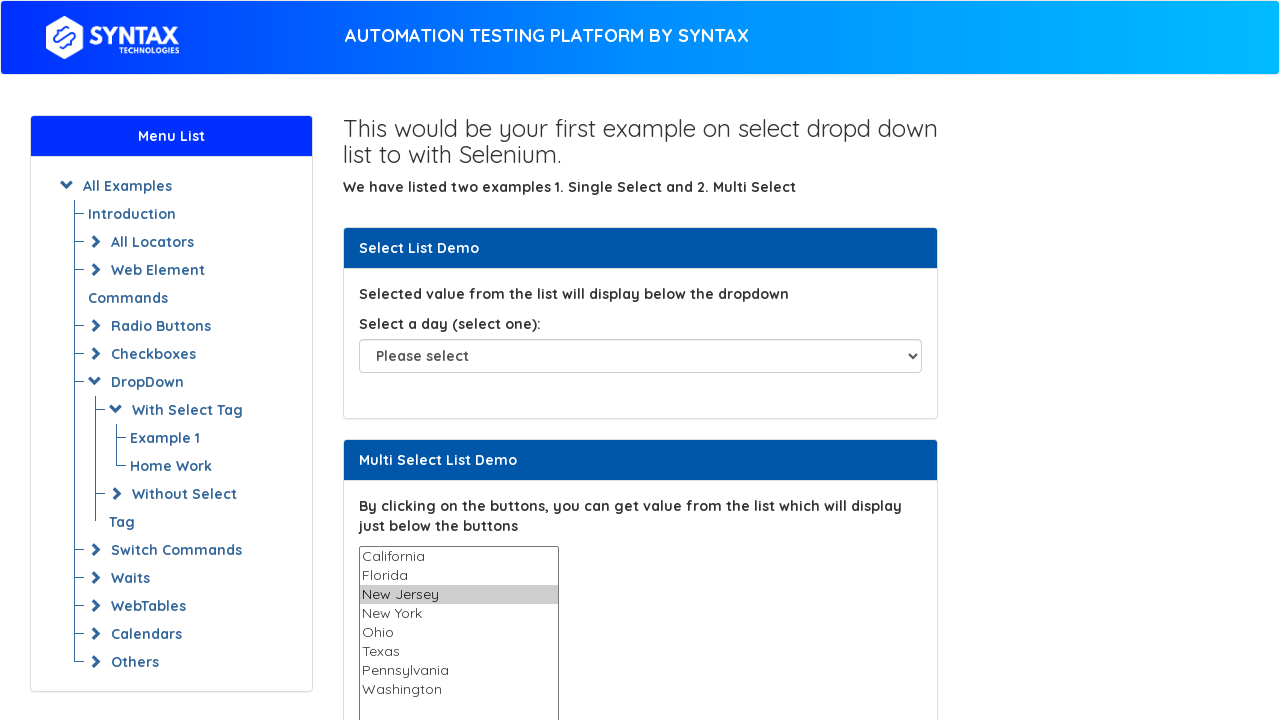

Selected Ohio by visible text on select#multi-select
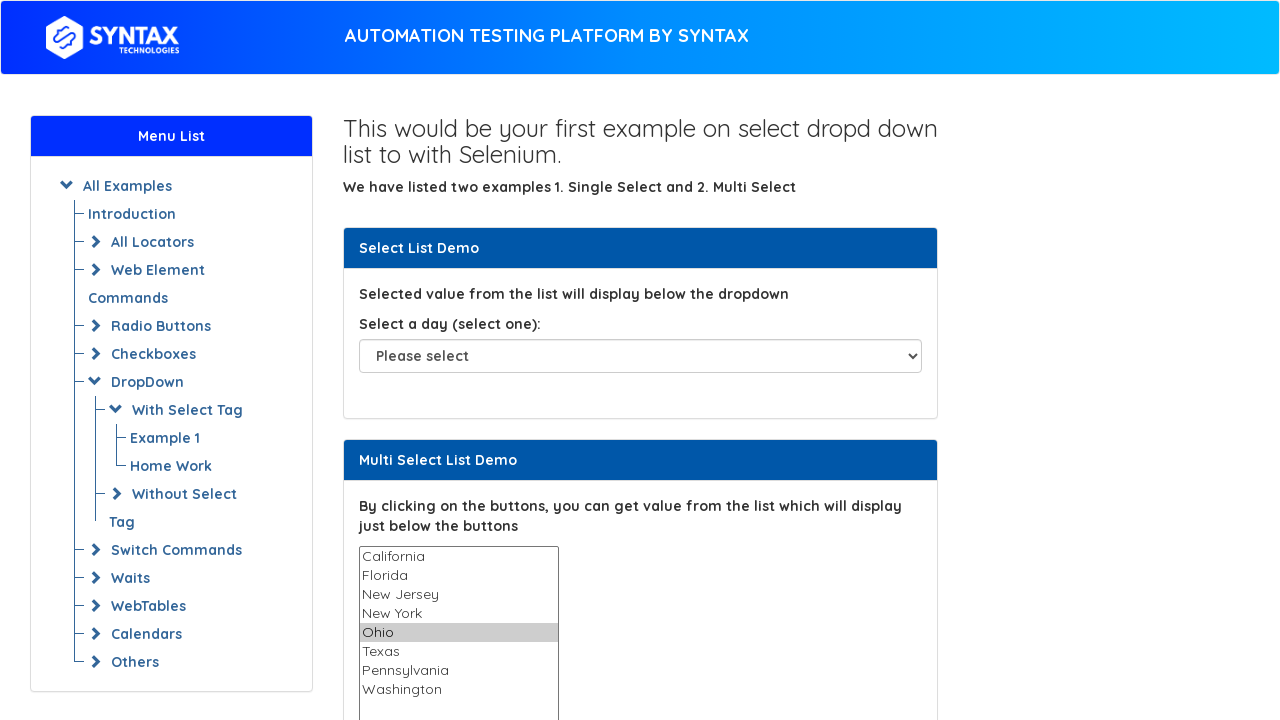

Selected Texas by value on select#multi-select
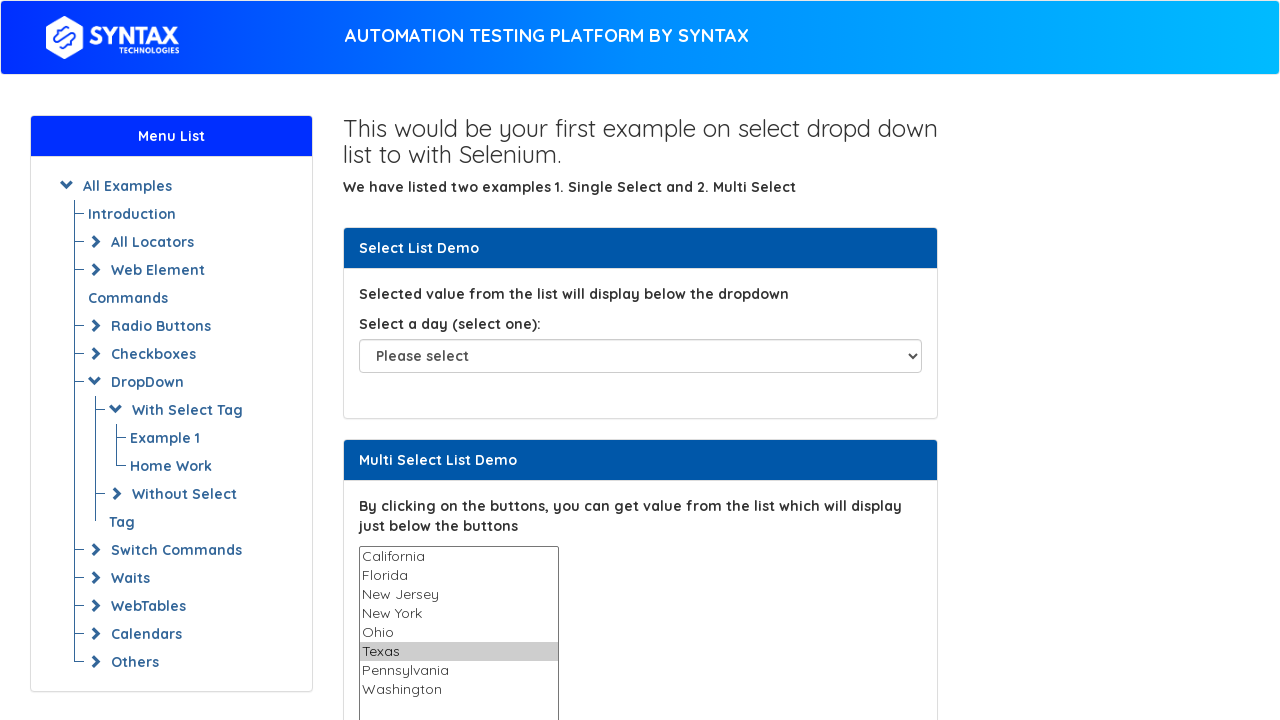

Retrieved current selections from multi-select dropdown
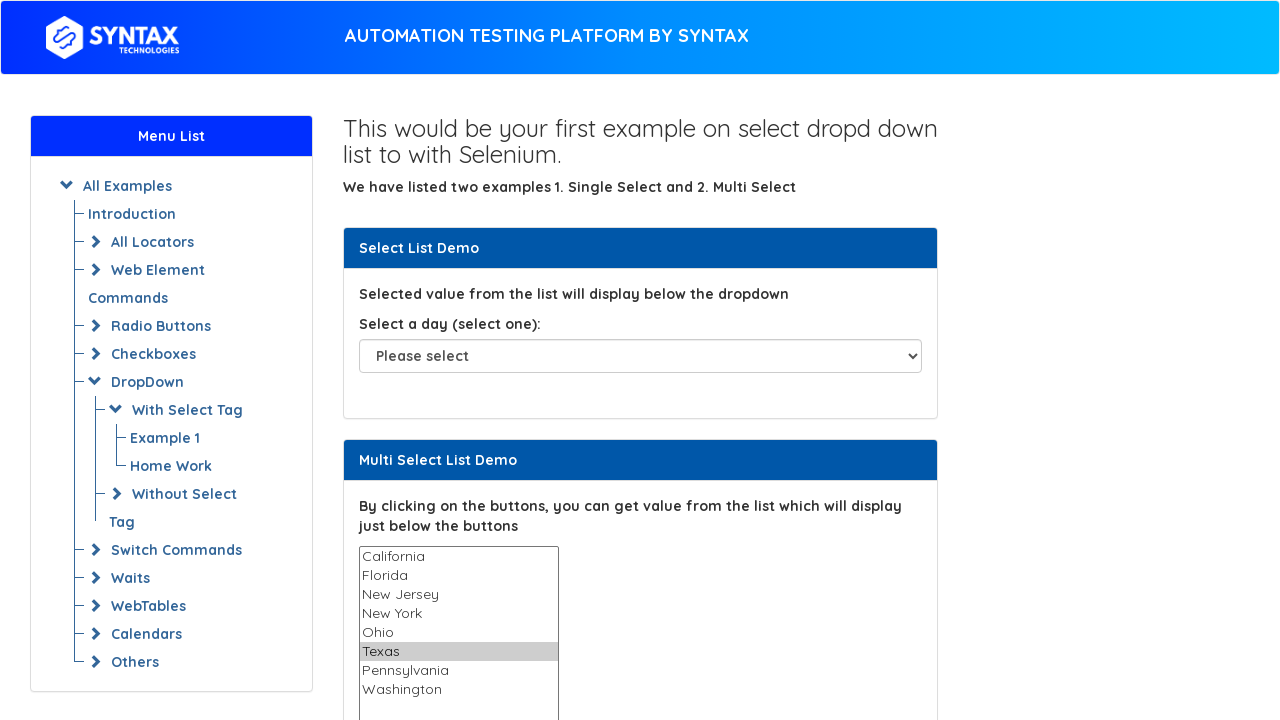

Filtered out Texas from current selections
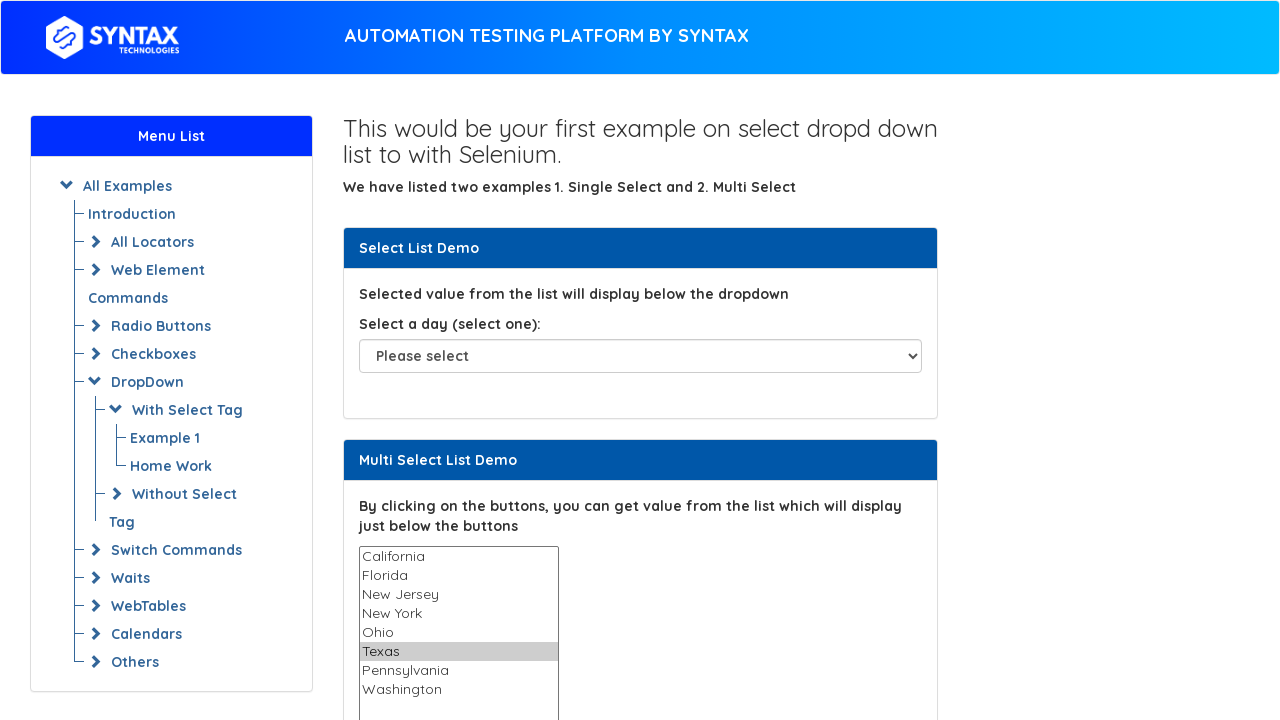

Deselected Texas by setting selections to exclude it on select#multi-select
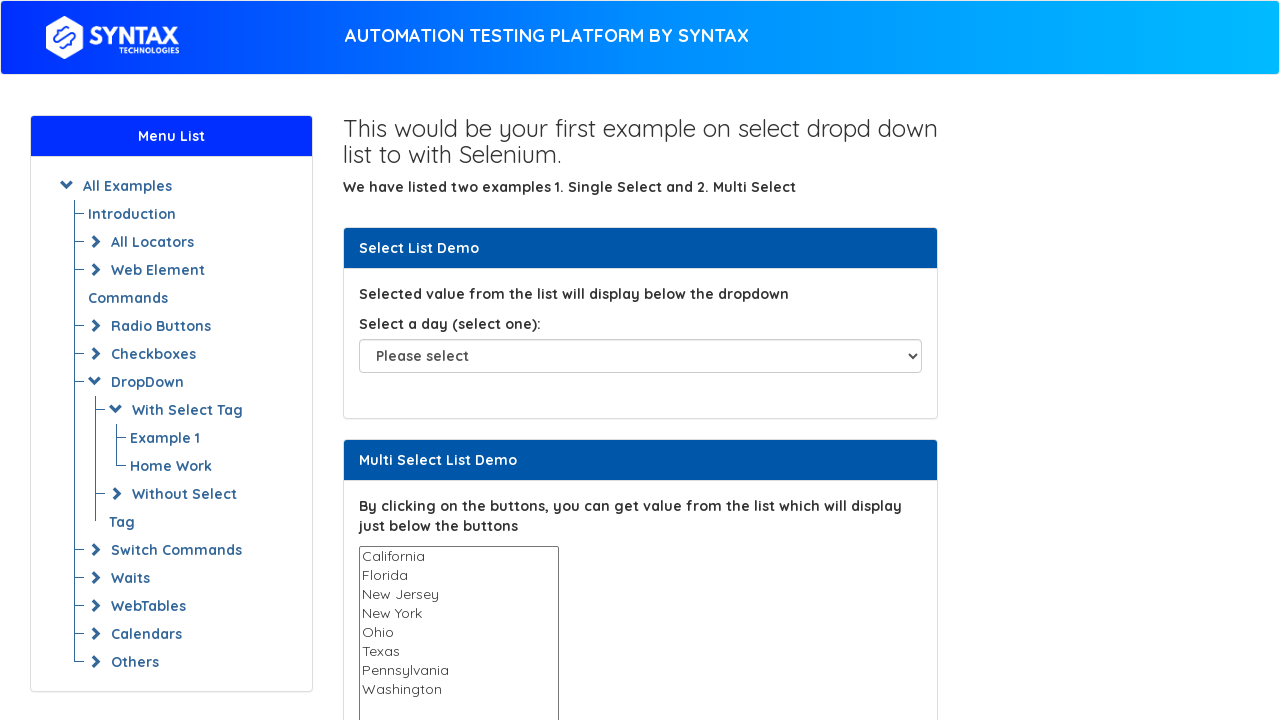

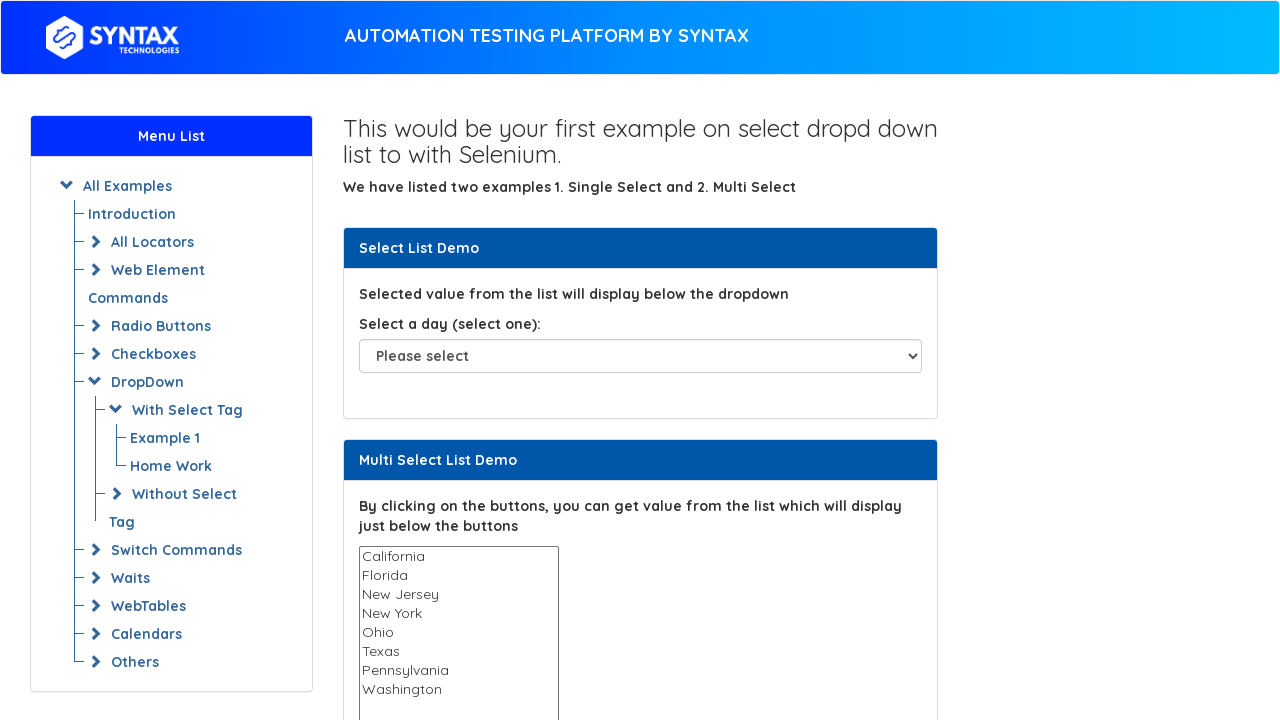